Tests handling multiple browser tabs by opening a new tab, switching between tabs, and reading content from each tab

Starting URL: https://the-internet.herokuapp.com/windows

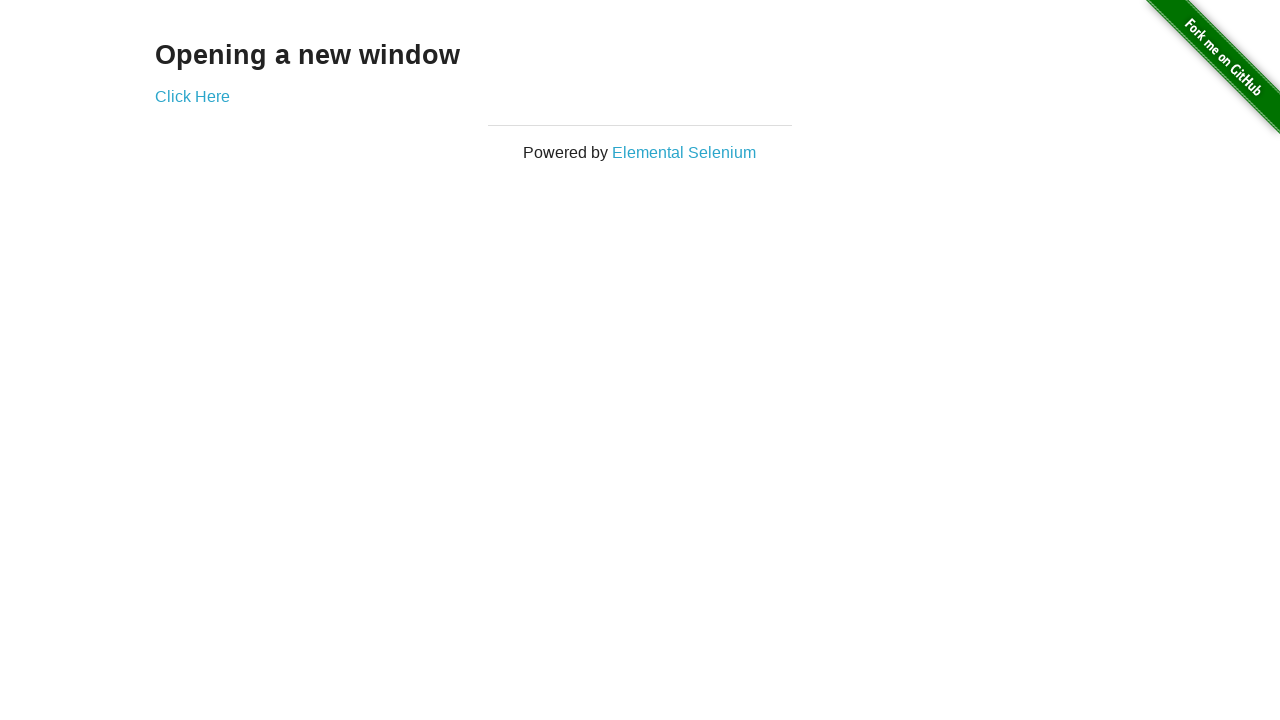

Clicked 'Click Here' link to open new tab at (192, 96) on xpath=//a[contains(text(),'Click Here')]
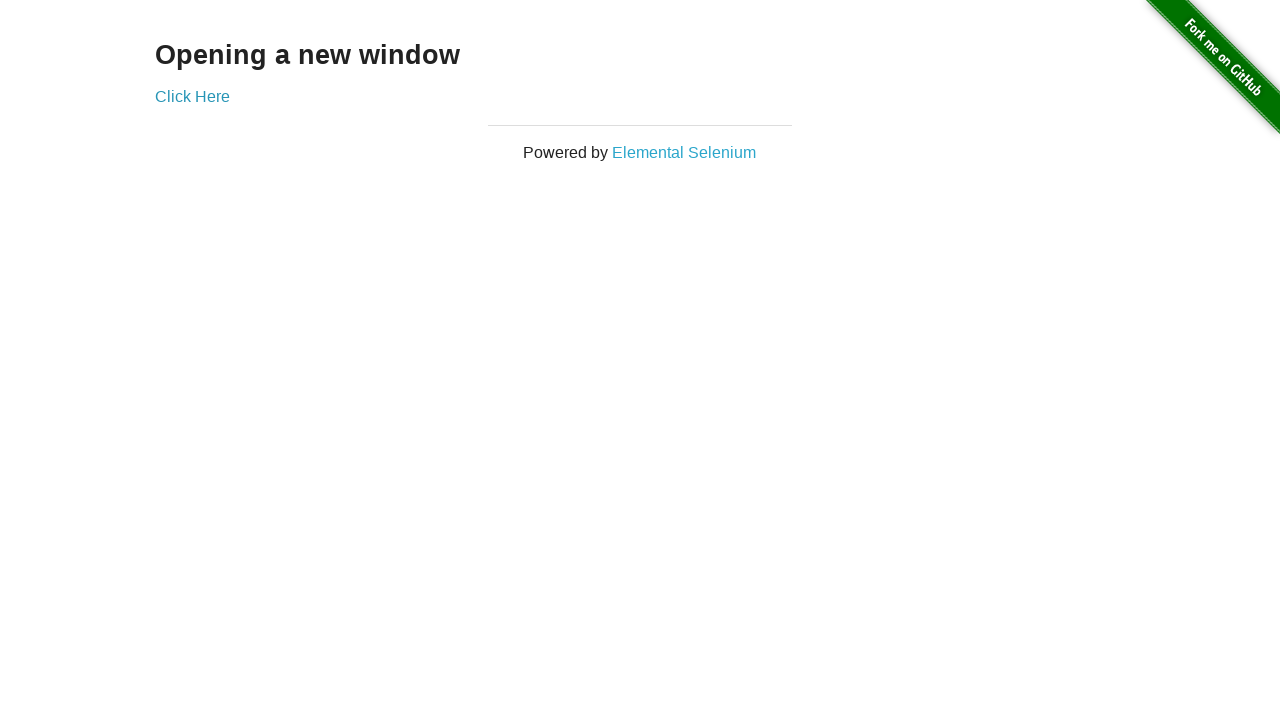

Clicked 'Click Here' link with force to trigger new tab at (192, 96) on //a[contains(text(),'Click Here')]
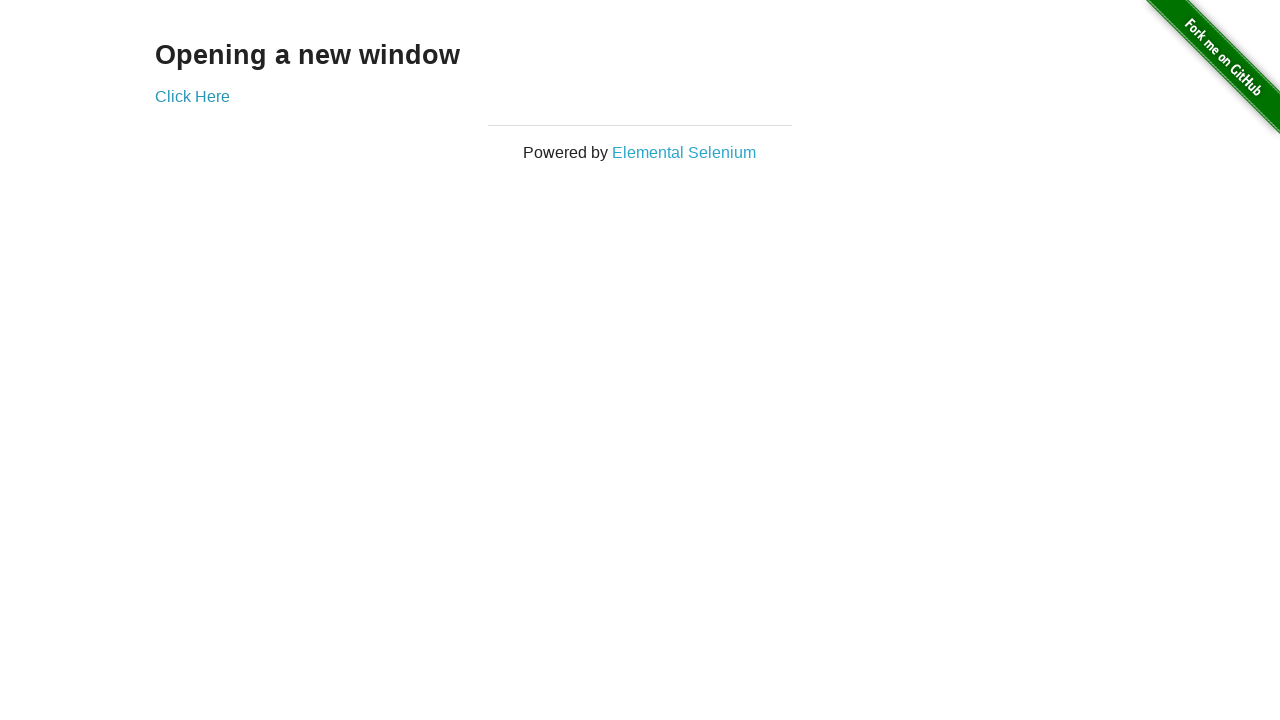

New tab opened and captured
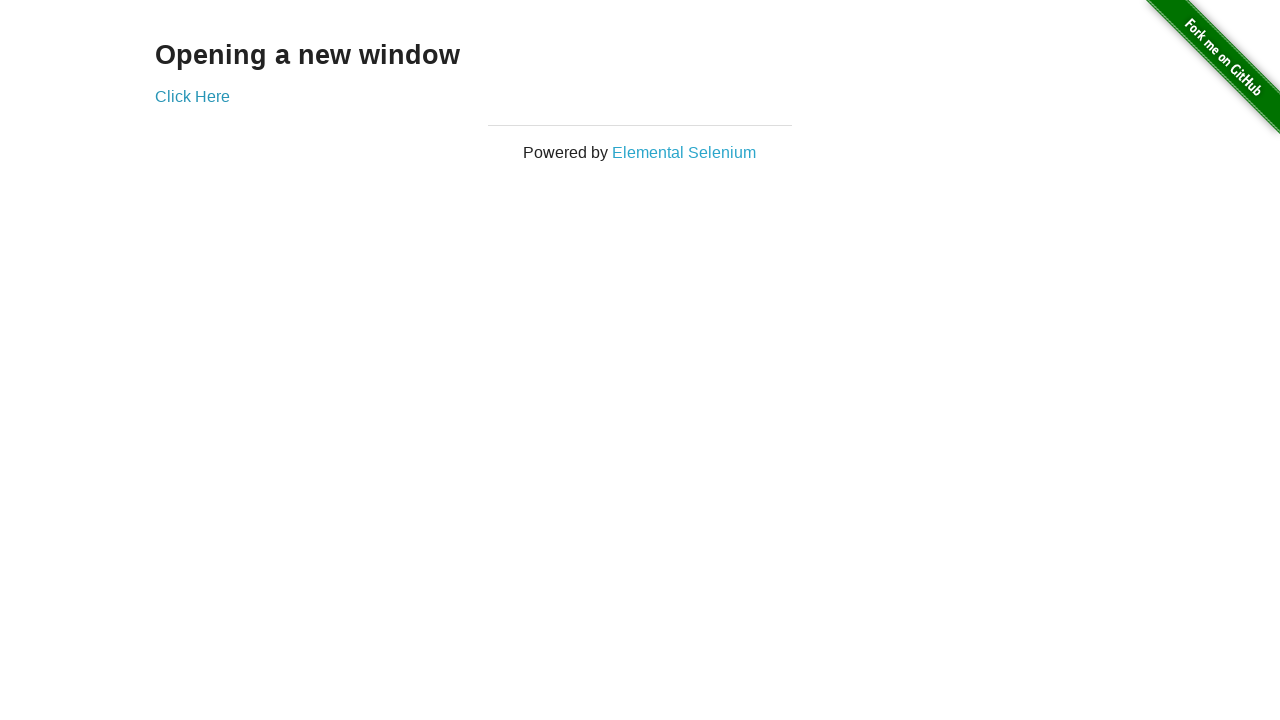

Retrieved heading text from new tab: 'New Window'
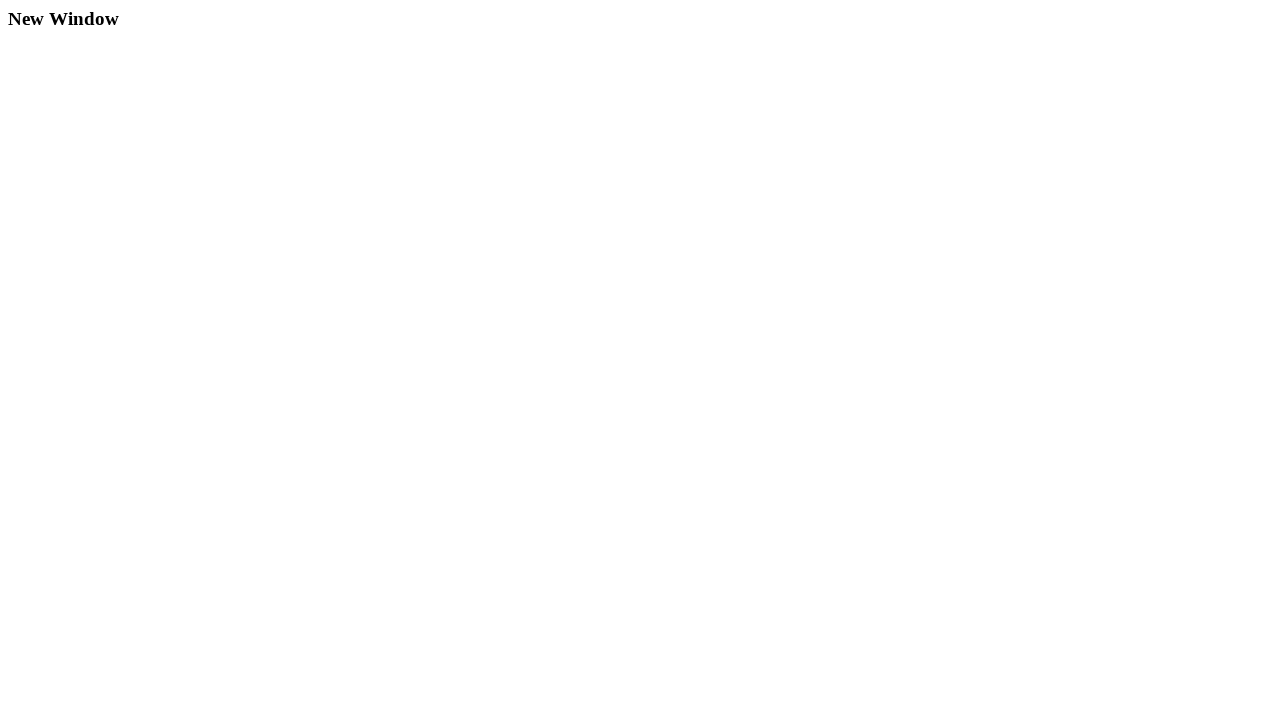

Closed new tab
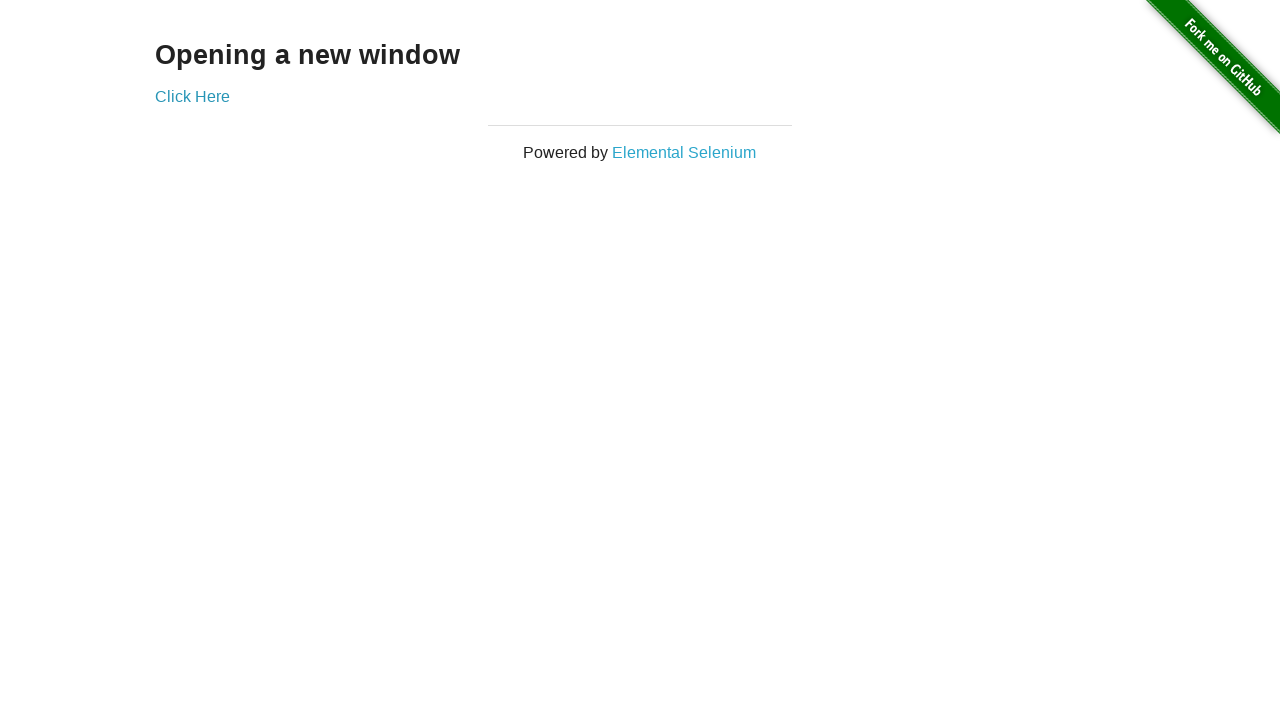

Retrieved heading text from original tab: 'Opening a new window'
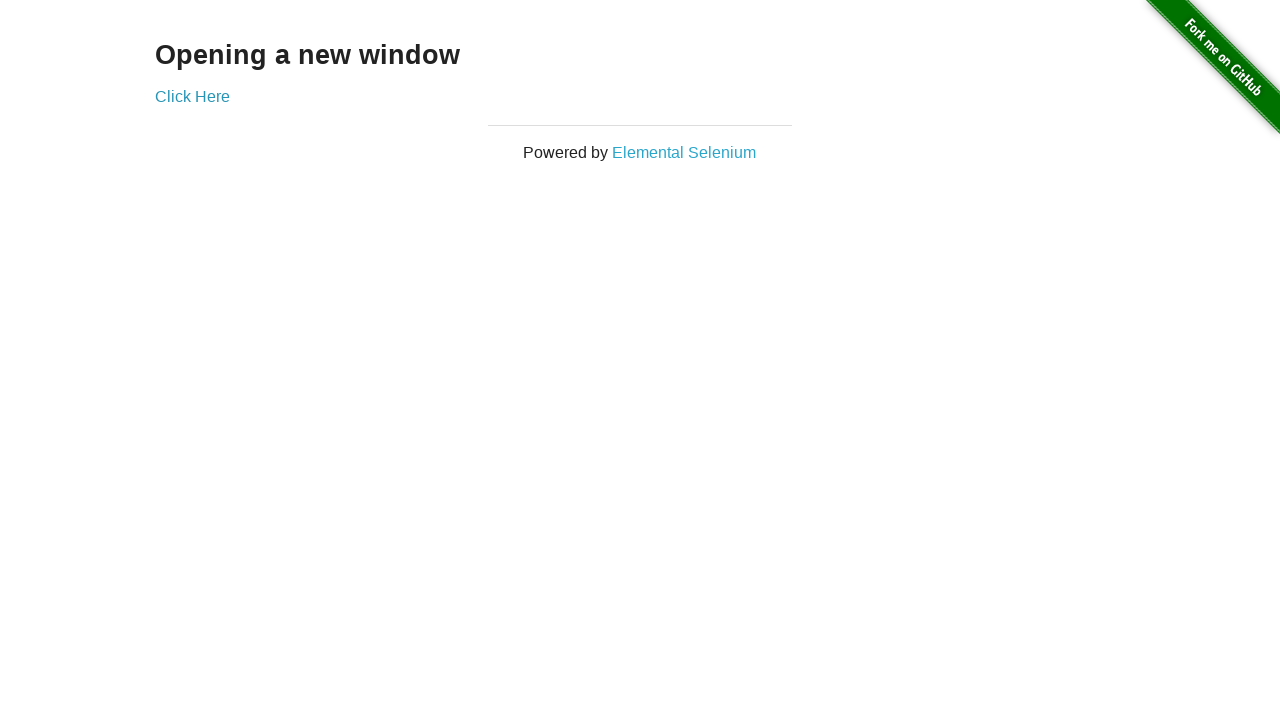

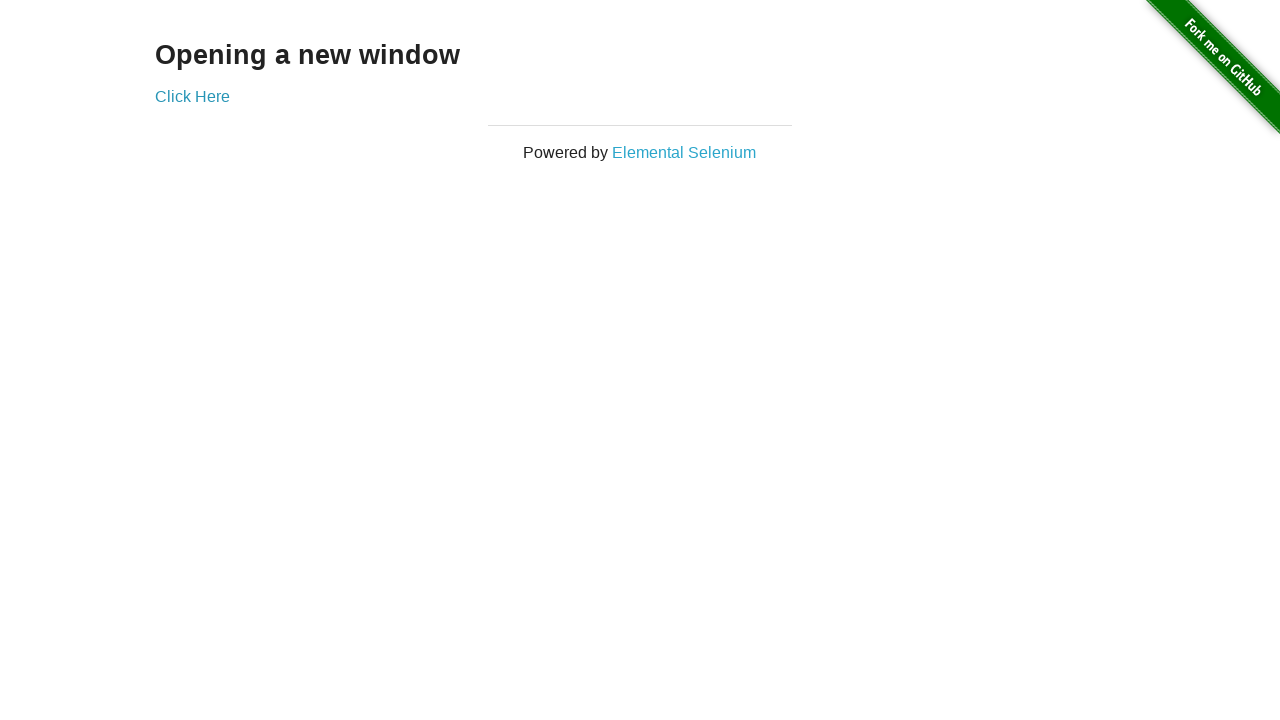